Scrolls down the page and switches to an iframe to interact with embedded content

Starting URL: https://courses.letskodeit.com/practice

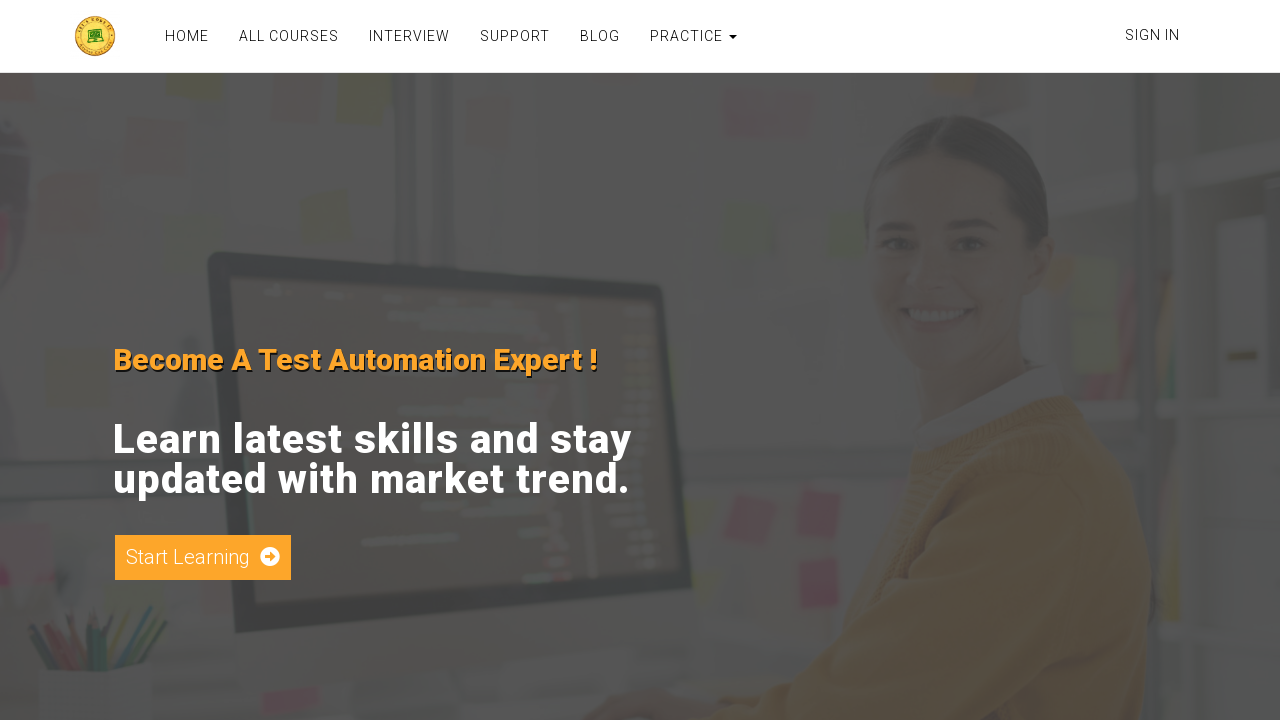

Scrolled down to position 500 on the page
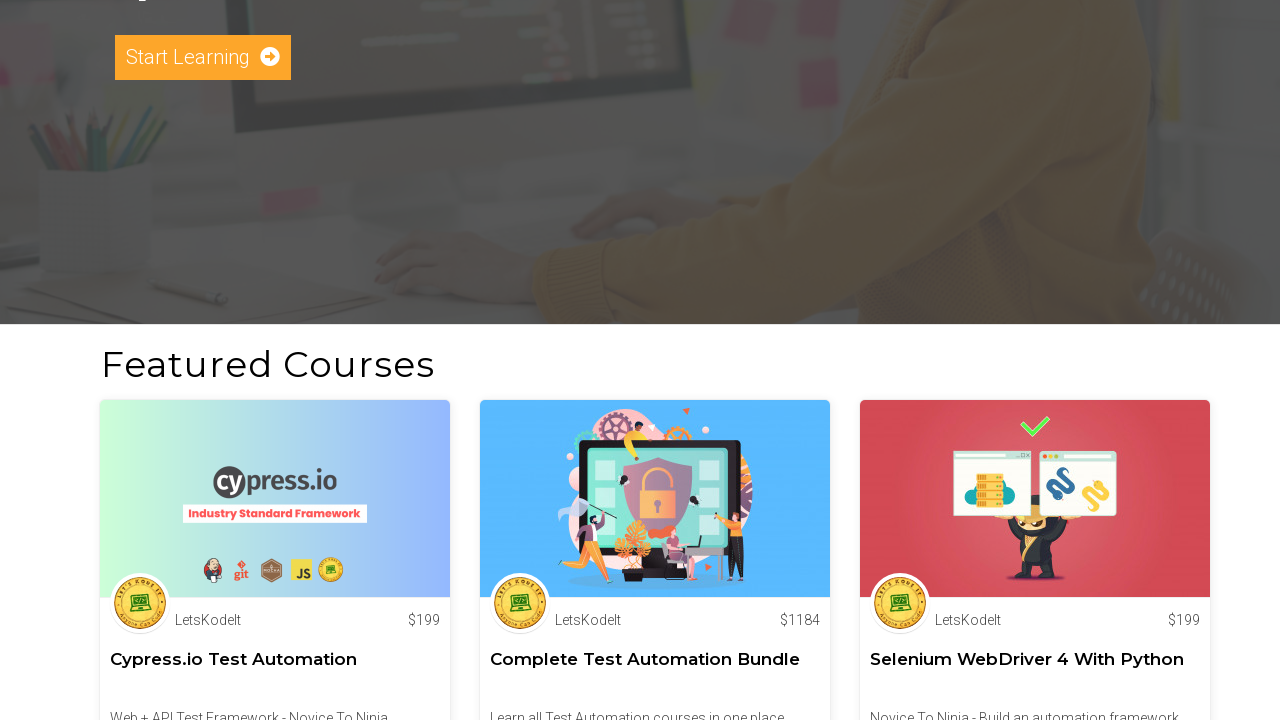

Located and switched to courses-iframe
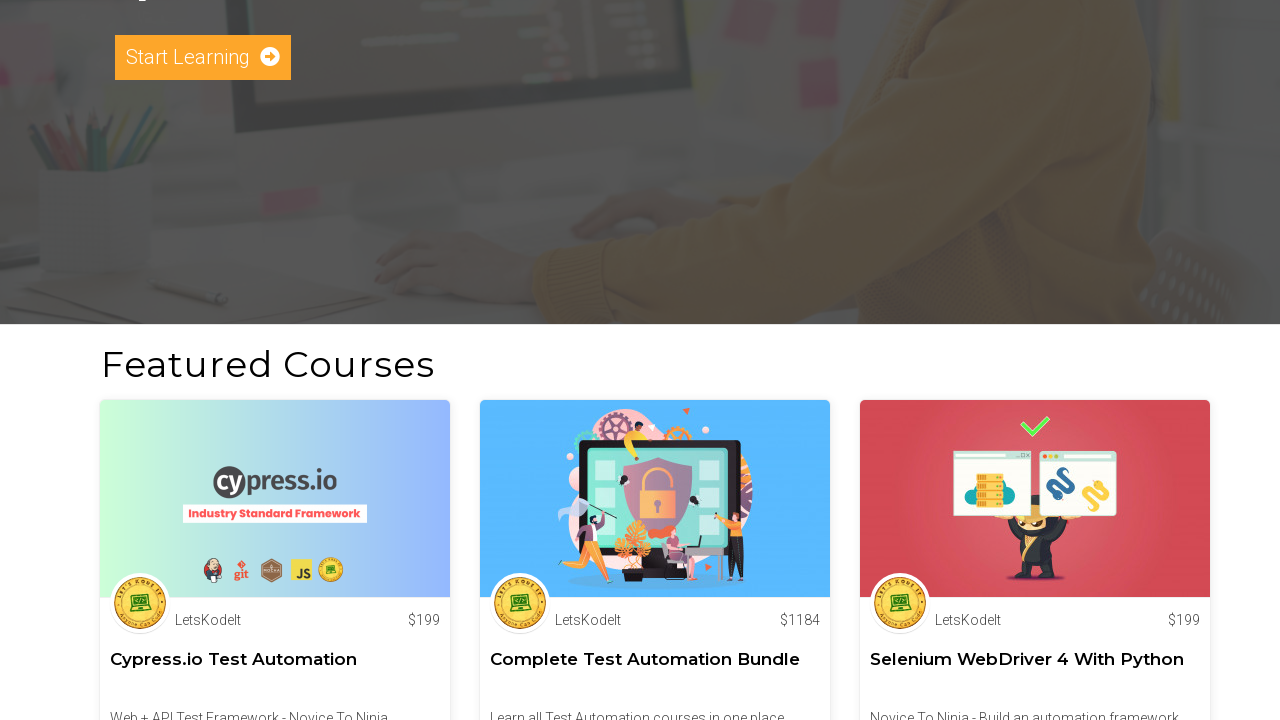

Retrieved current URL: https://www.letskodeit.com/
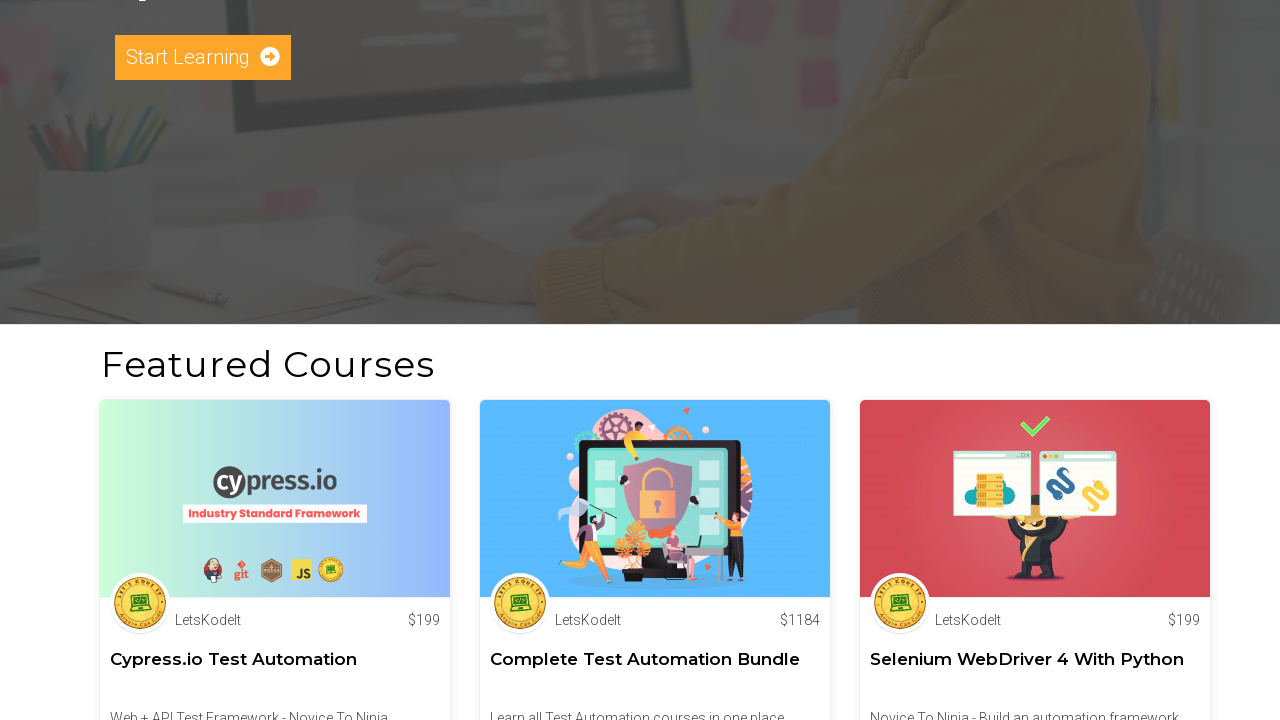

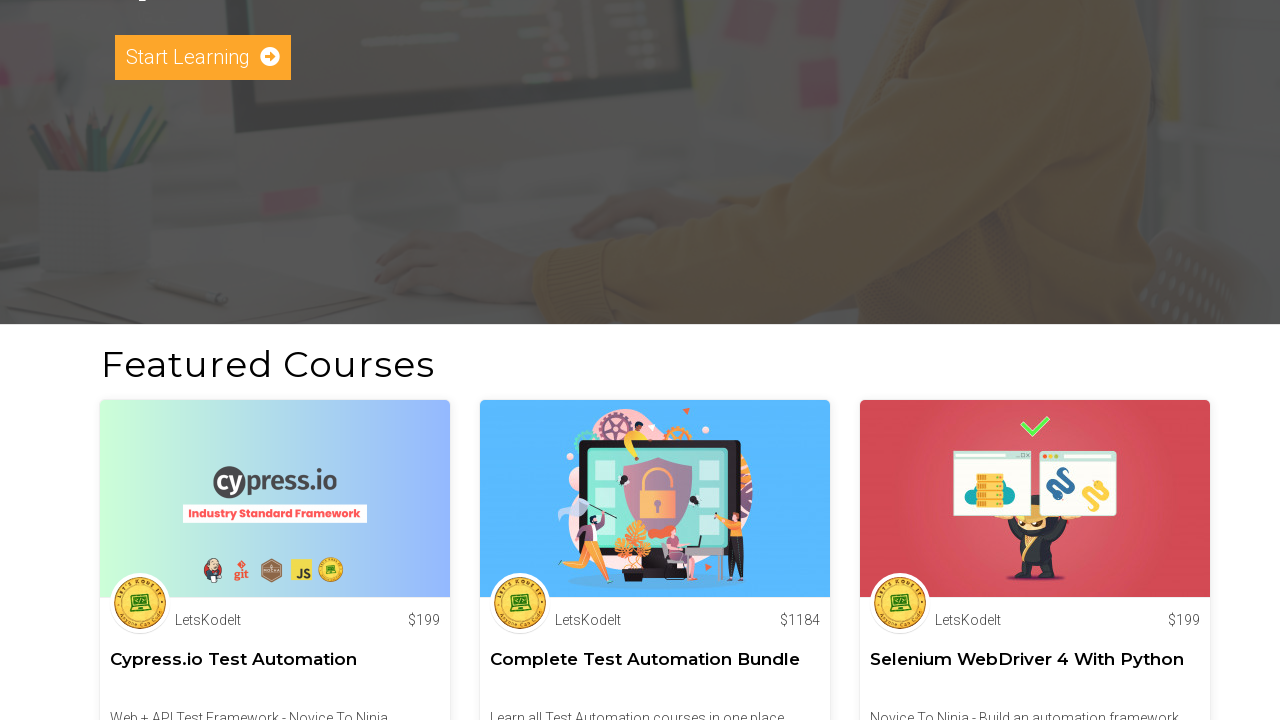